Navigates to BlueStone jewelry website, hovers over Rings menu, clicks on Diamond Rings, interacts with price filter dropdown, and sorts by price low to high

Starting URL: https://www.bluestone.com/

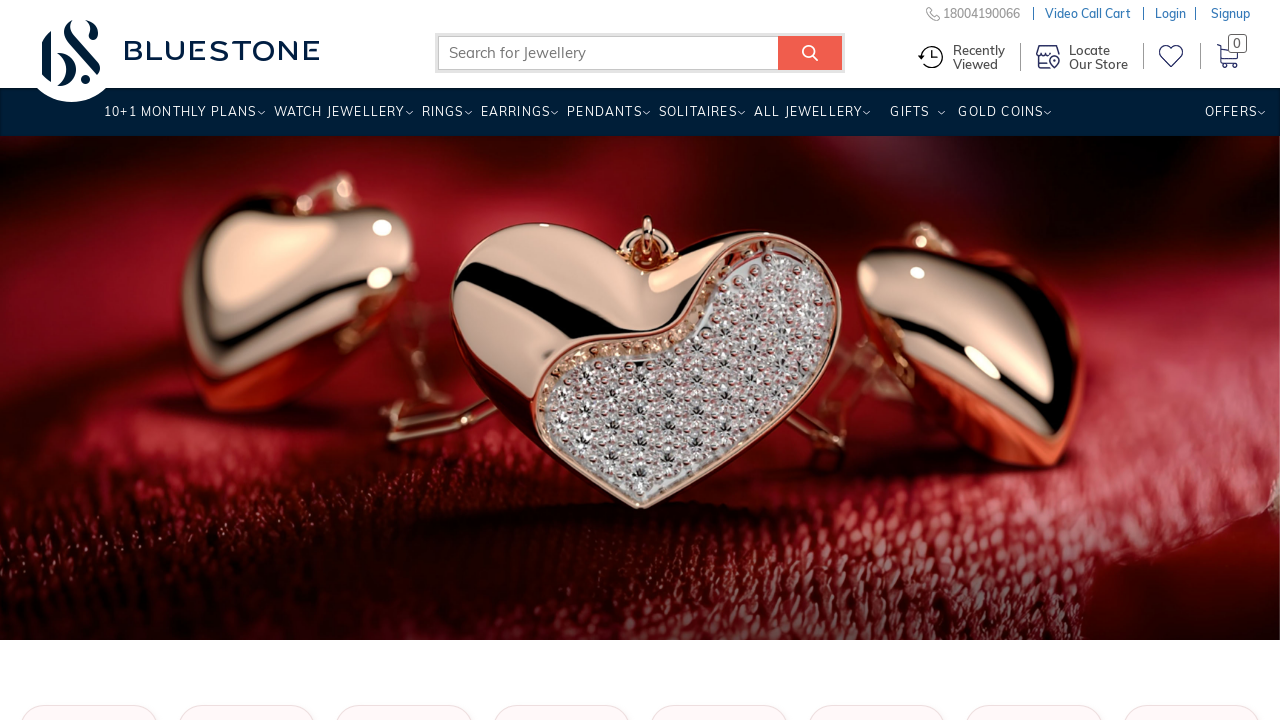

Hovered over Rings menu item at (442, 119) on xpath=//ul[@class='wh-main-menu']/li/a[@title='Rings']
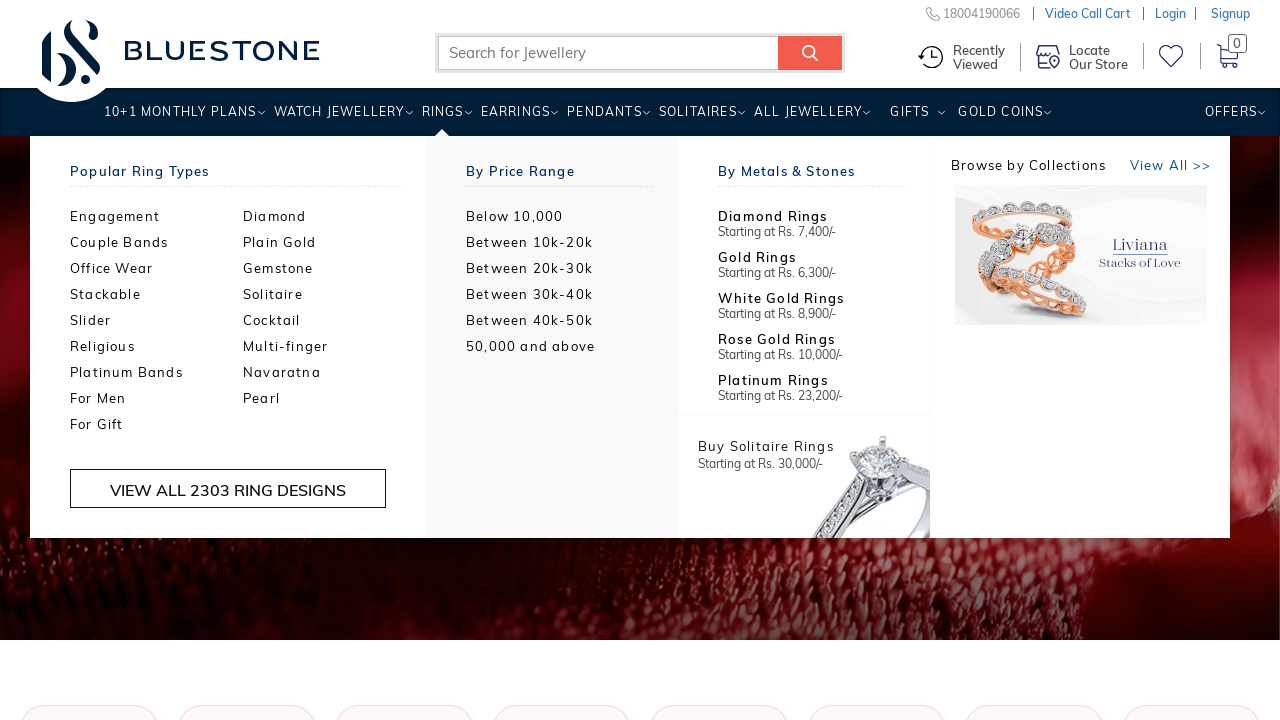

Clicked on Diamond Rings link at (330, 216) on xpath=//ul[@class='two-col']/descendant::a[@title='Diamond Rings']
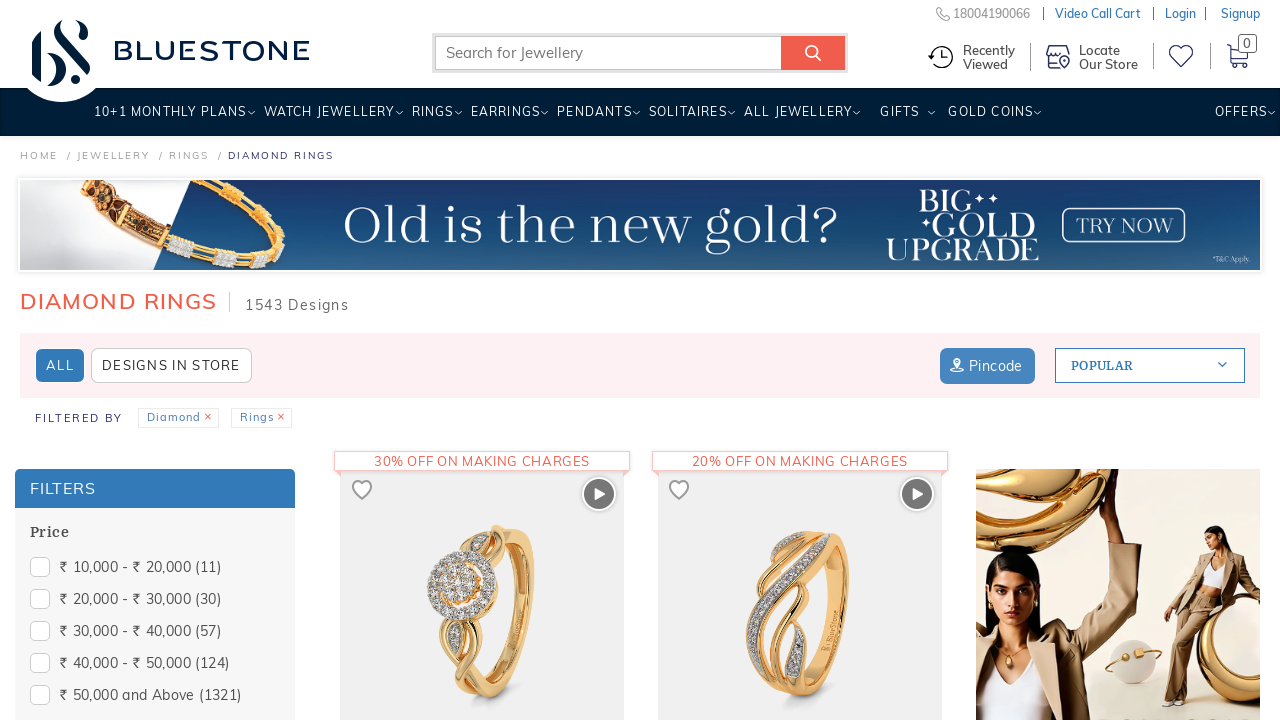

Hovered over Price filter at (49, 532) on xpath=//span/span[contains(.,'Price')]
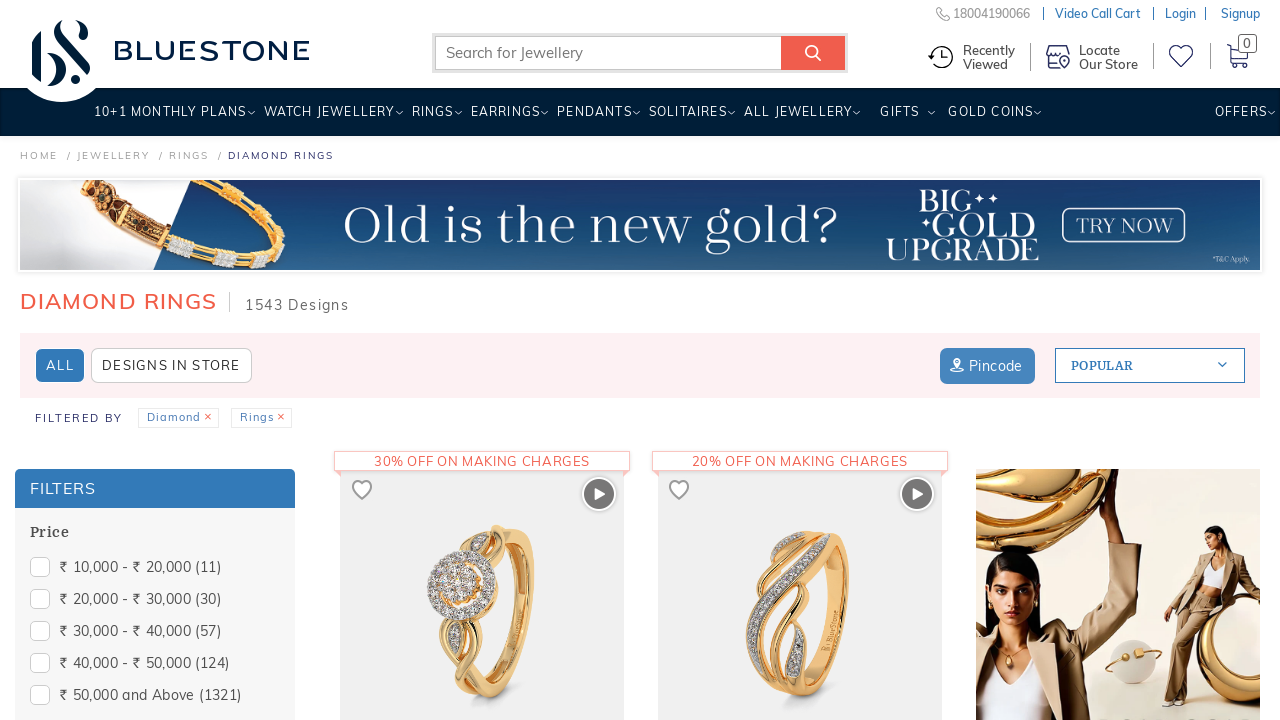

Retrieved all price filter options
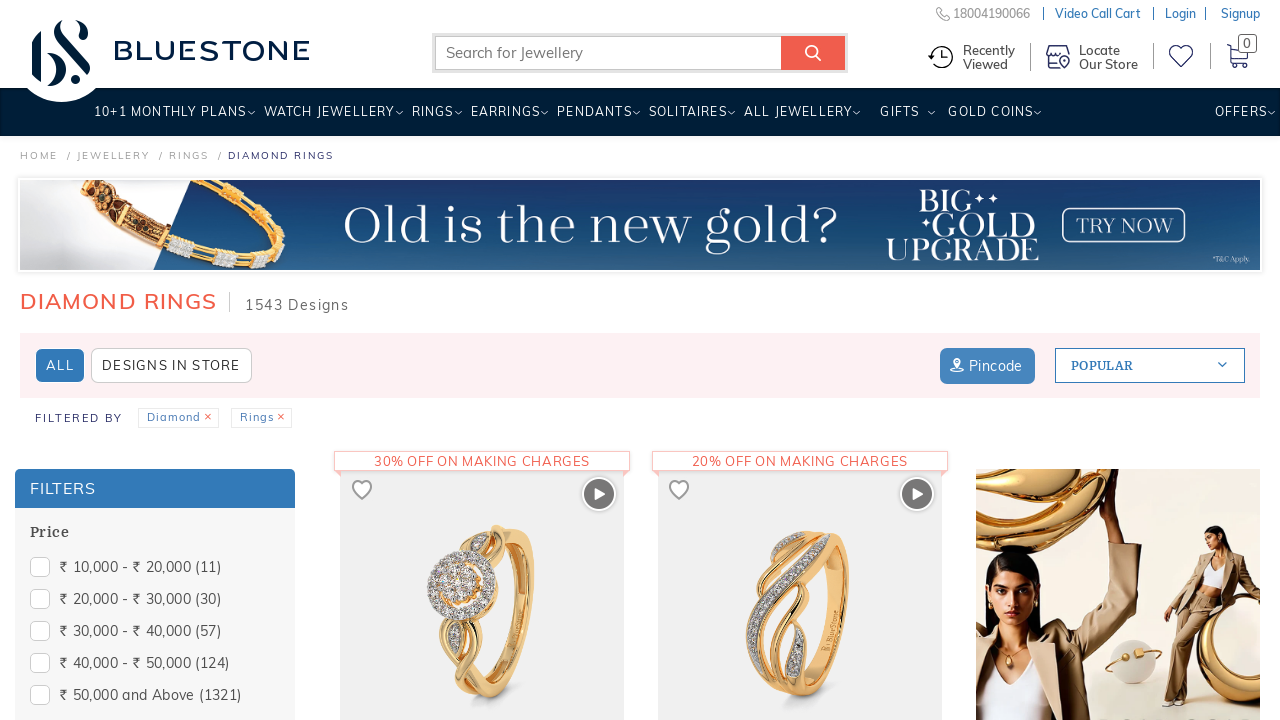

Hovered over Popular filter at (1102, 366) on xpath=//span/span[contains(.,' Popular ')]
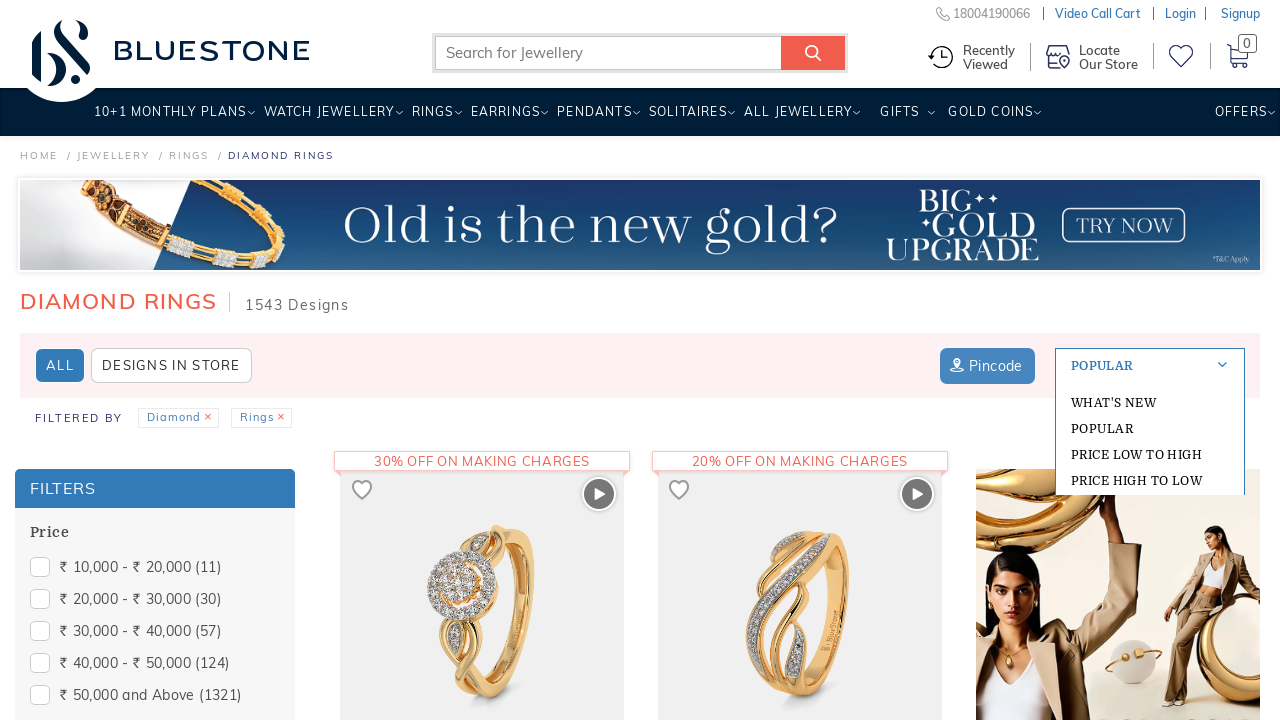

Clicked on Price Low to High sorting option at (1150, 454) on xpath=//div/a[contains(.,'Price Low to High ')]
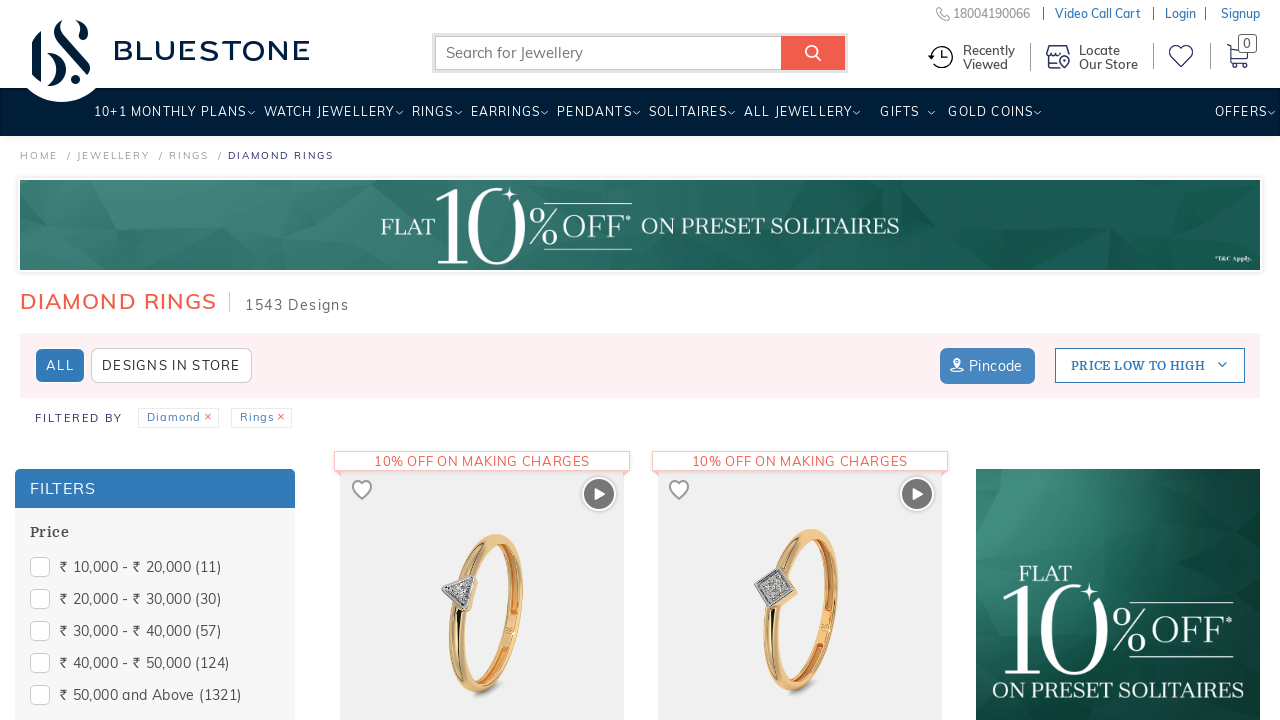

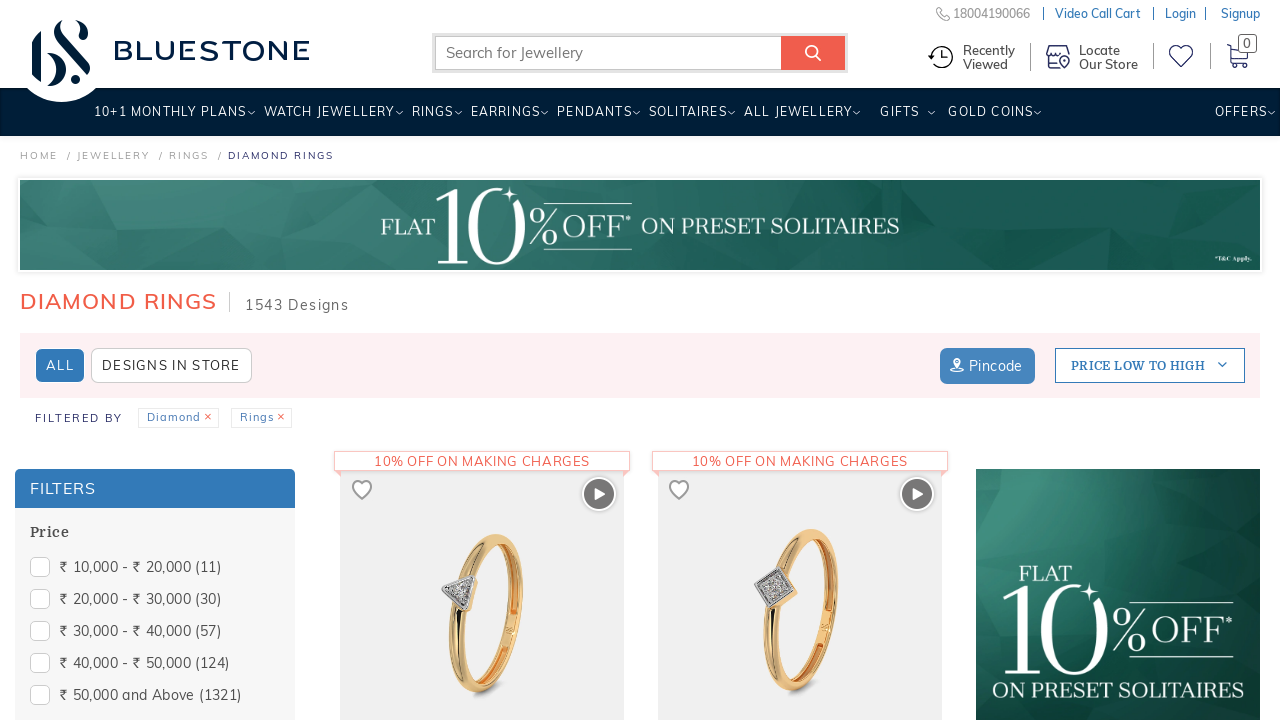